Tests that the counter displays the current number of todo items as items are added

Starting URL: https://demo.playwright.dev/todomvc

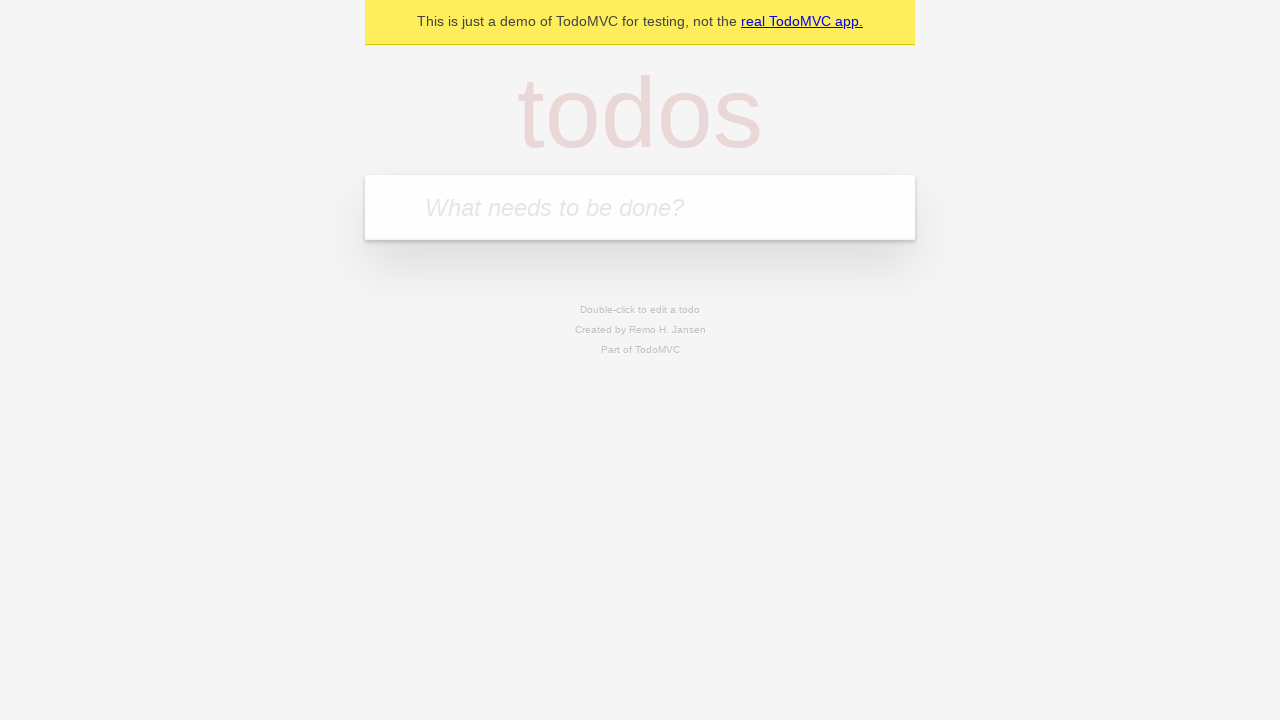

Filled todo input with 'buy some cheese' on internal:attr=[placeholder="What needs to be done?"i]
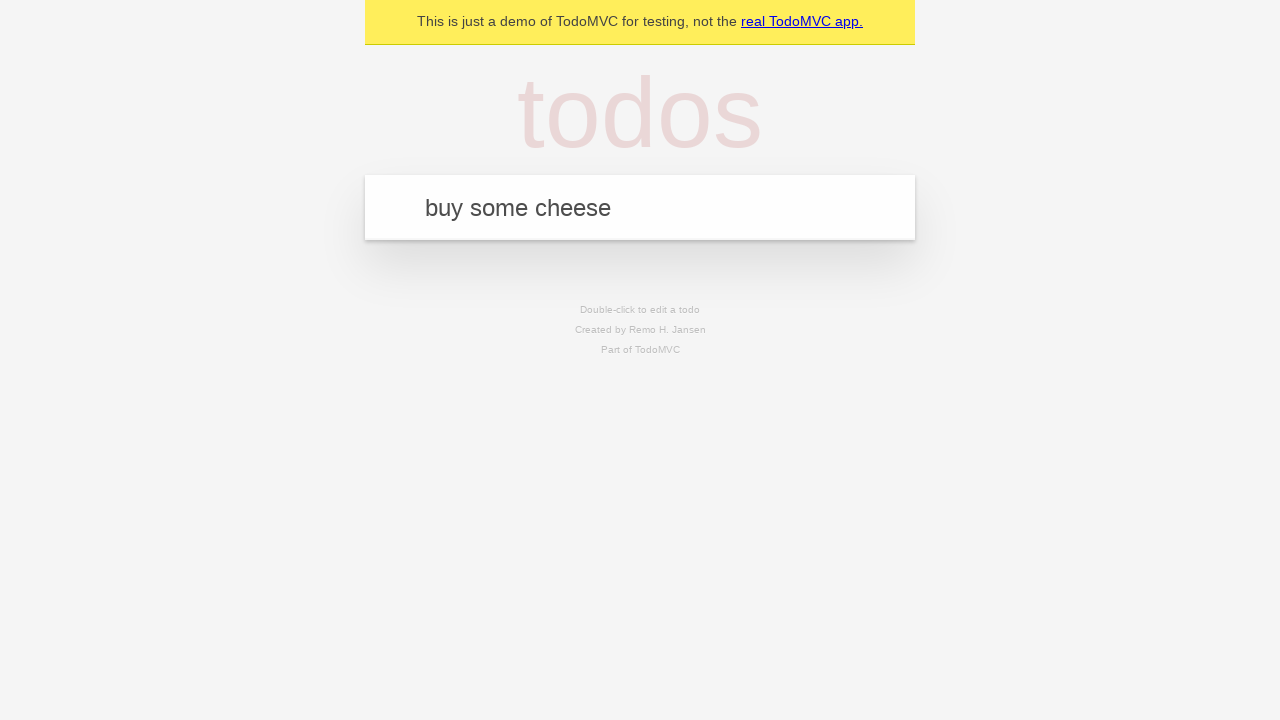

Pressed Enter to add first todo item on internal:attr=[placeholder="What needs to be done?"i]
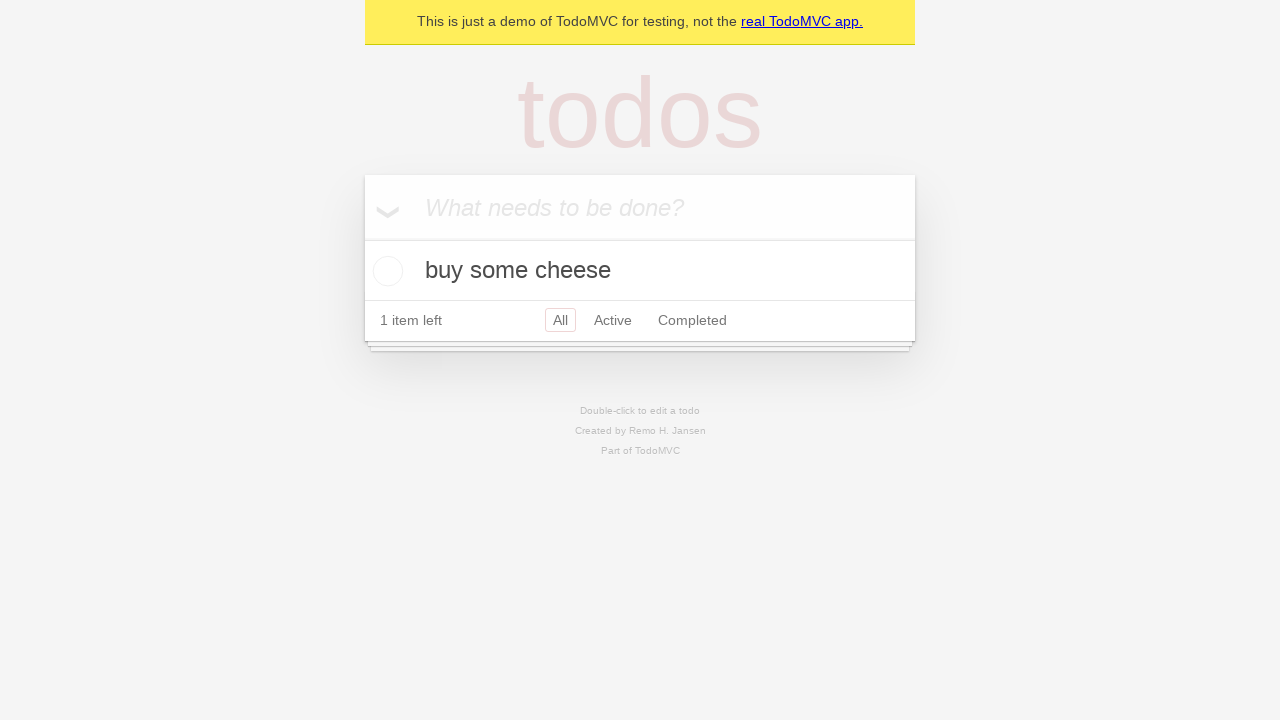

Todo counter element loaded, verifying it displays 1 item
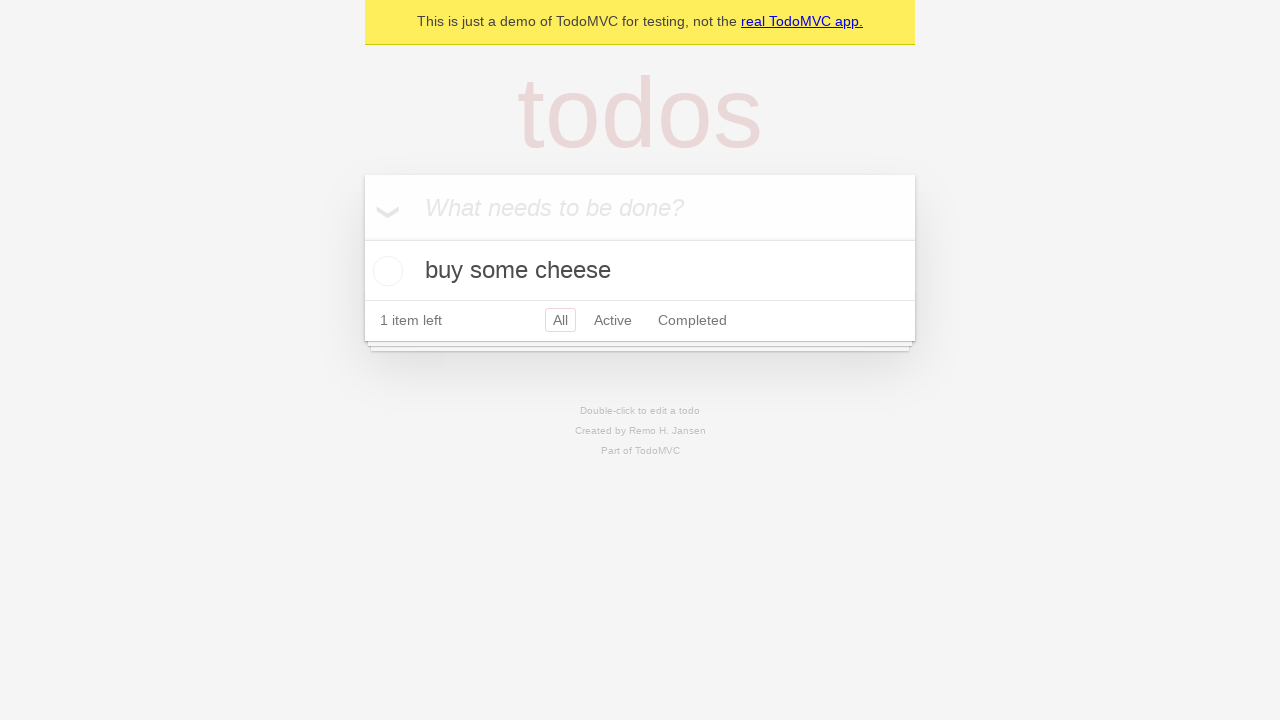

Filled todo input with 'feed the cat' on internal:attr=[placeholder="What needs to be done?"i]
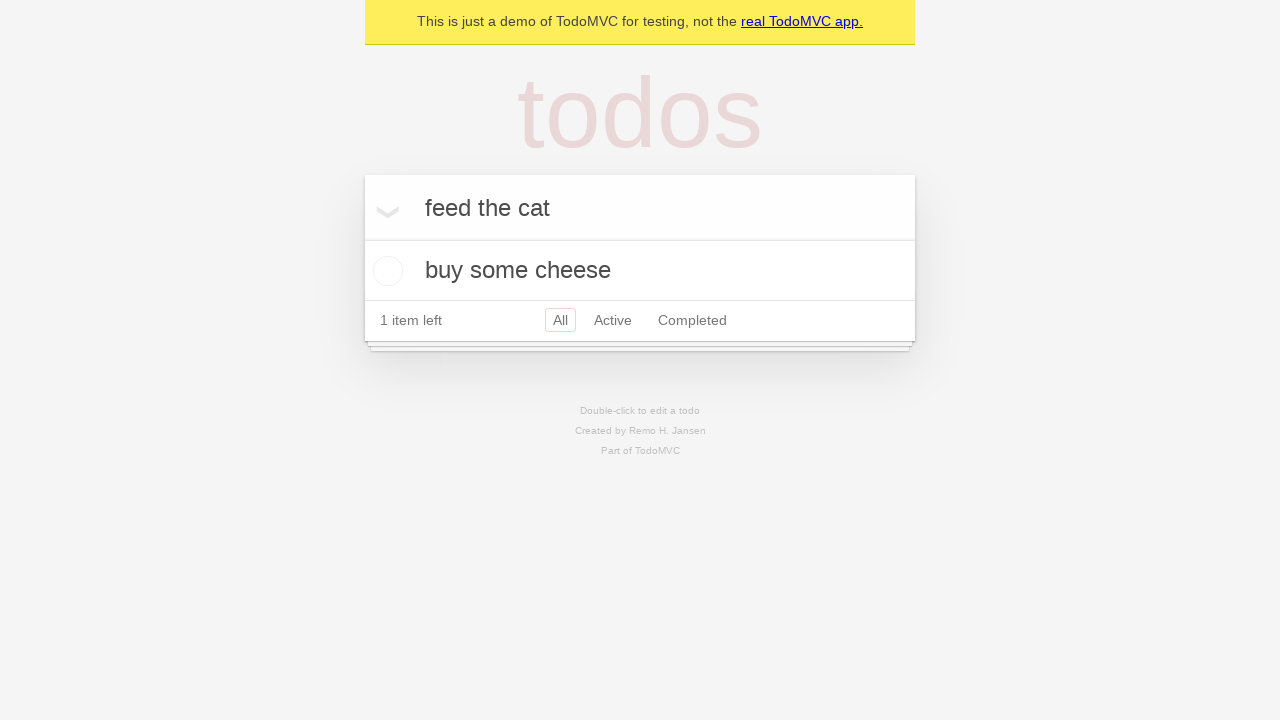

Pressed Enter to add second todo item on internal:attr=[placeholder="What needs to be done?"i]
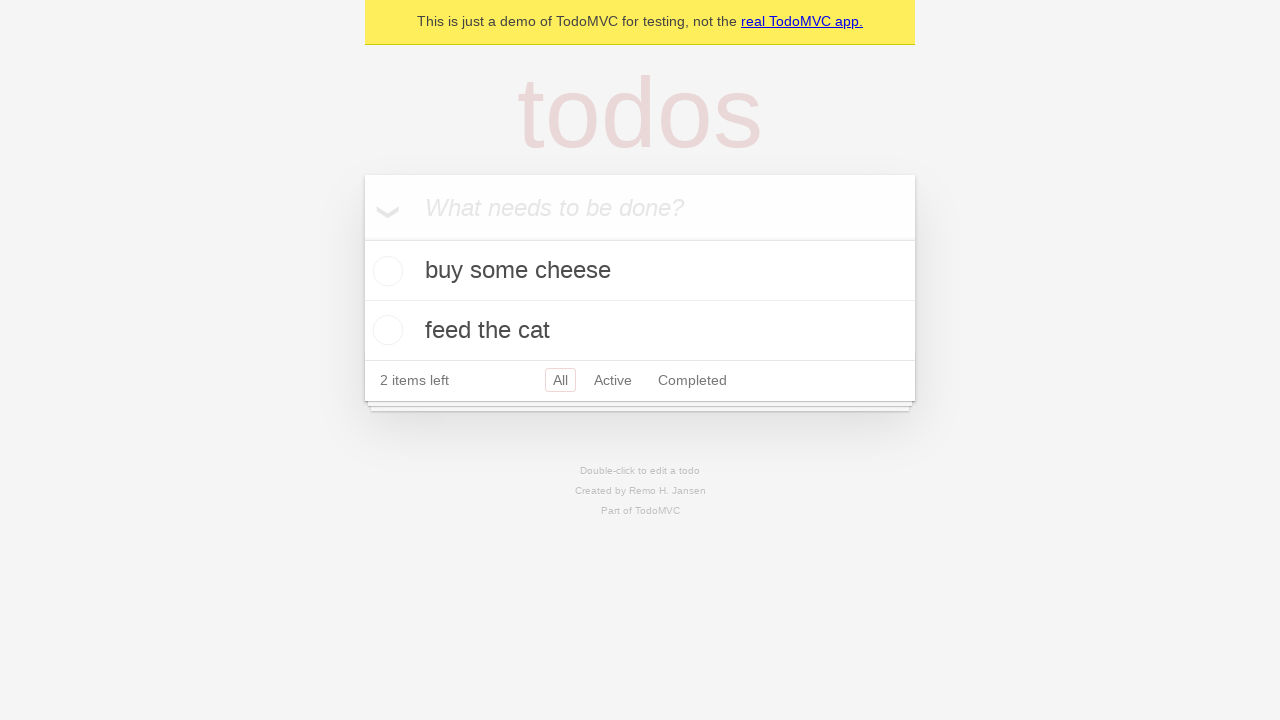

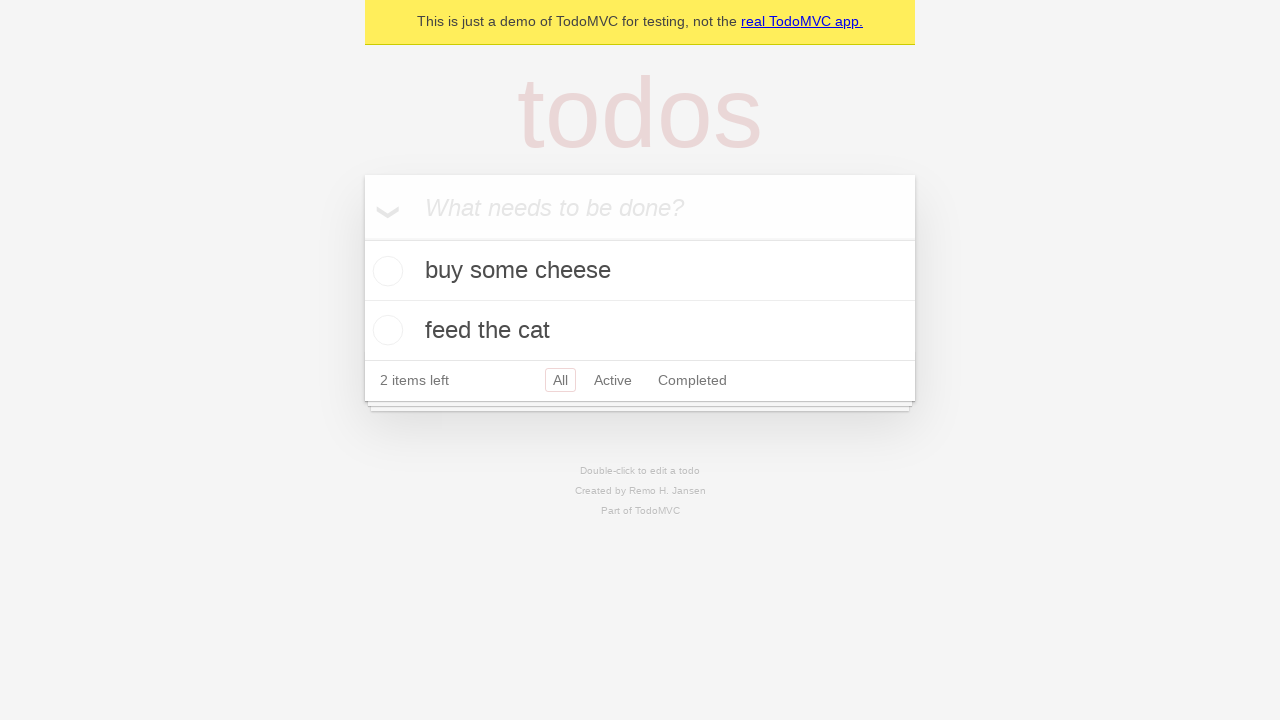